Tests JavaScript scroll functionality by scrolling down 500 pixels and then scrolling back up 500 pixels on the Selenium website.

Starting URL: https://www.selenium.dev

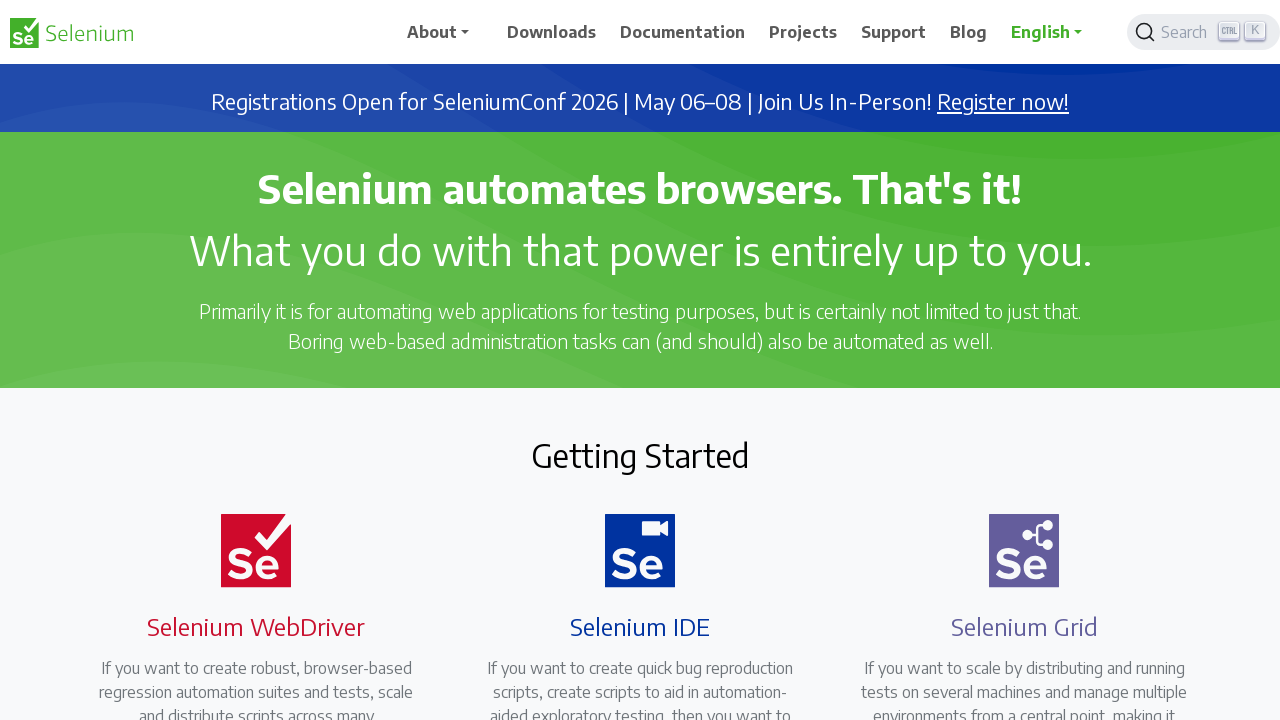

Page loaded and DOM content is interactive
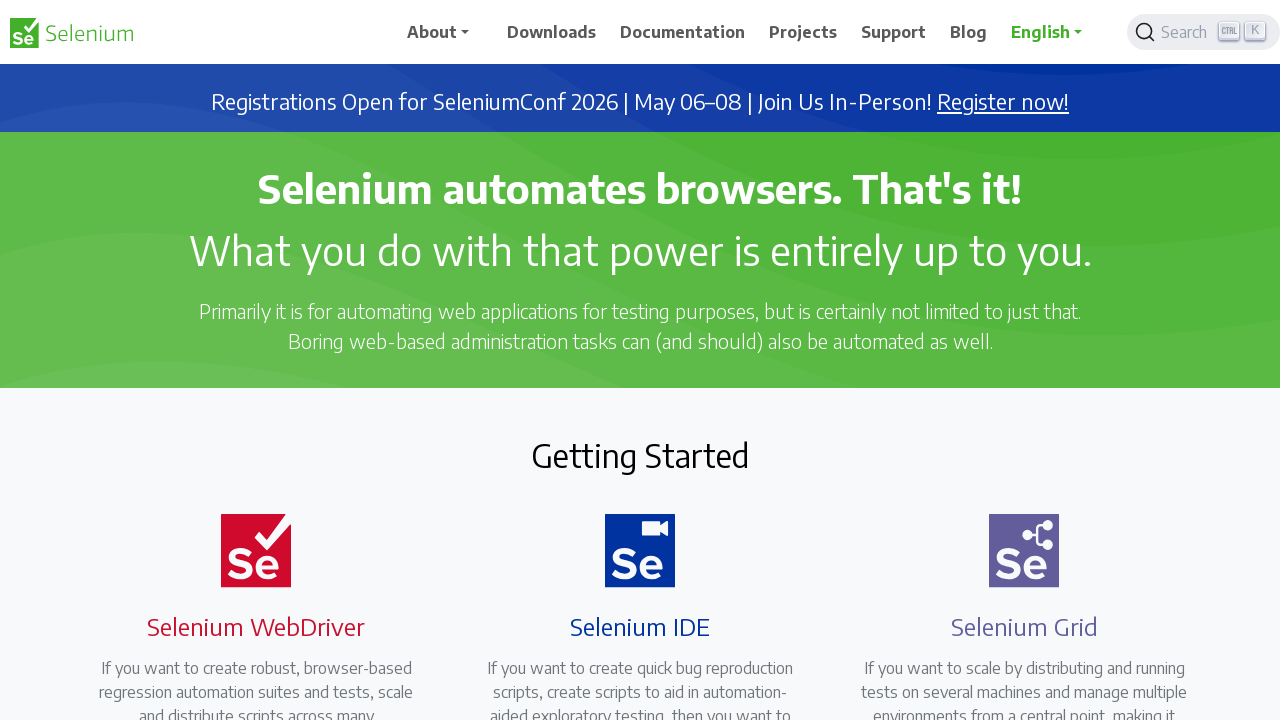

Scrolled down 500 pixels on Selenium website
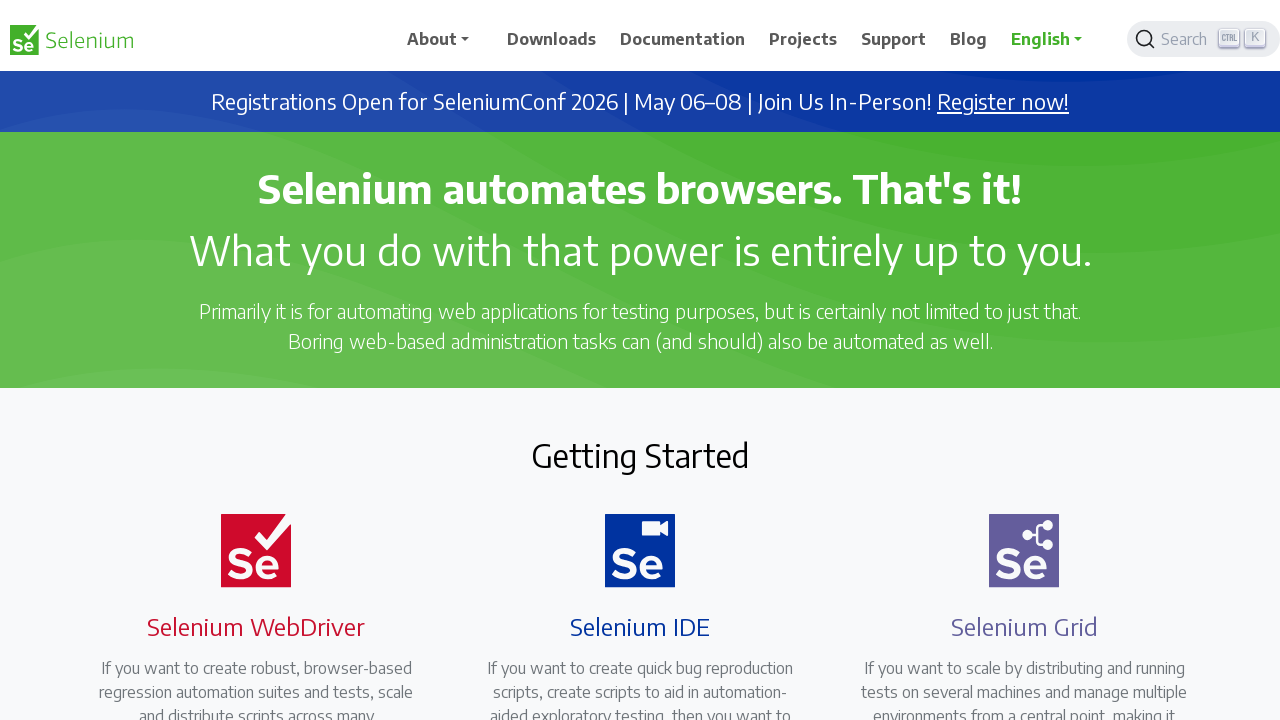

Waited 2 seconds to observe scroll position
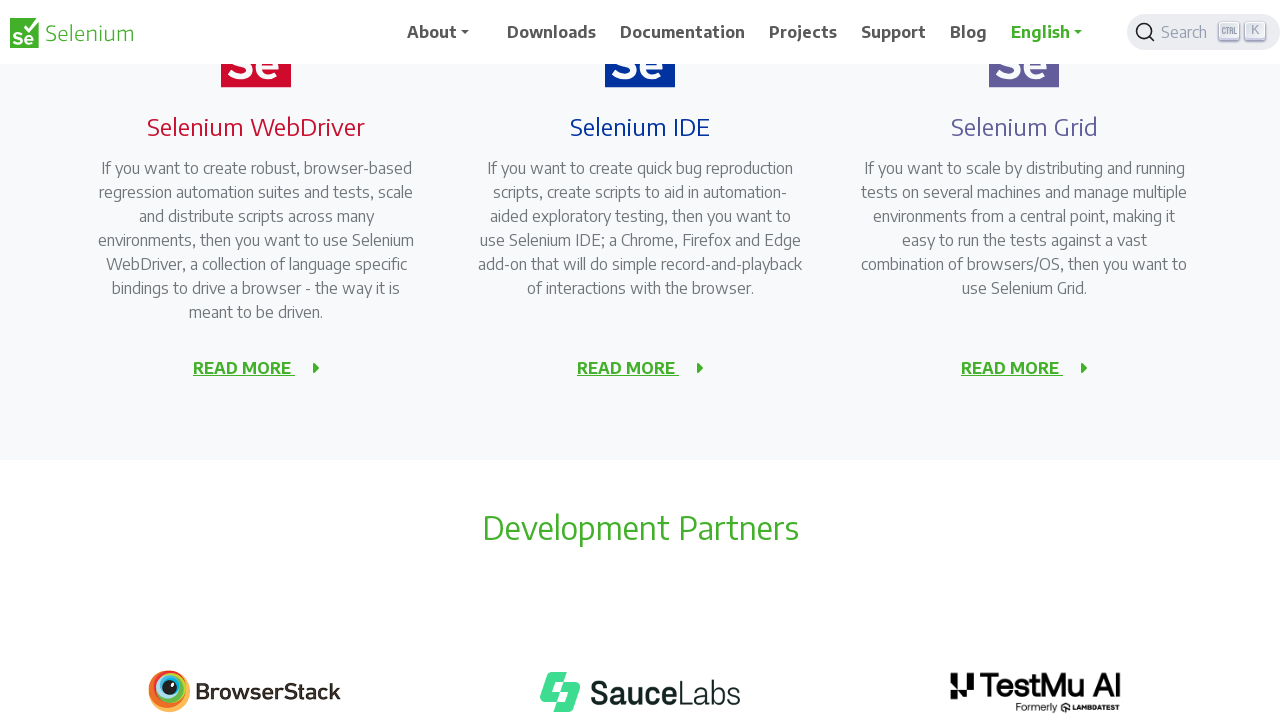

Scrolled up 500 pixels back to original position
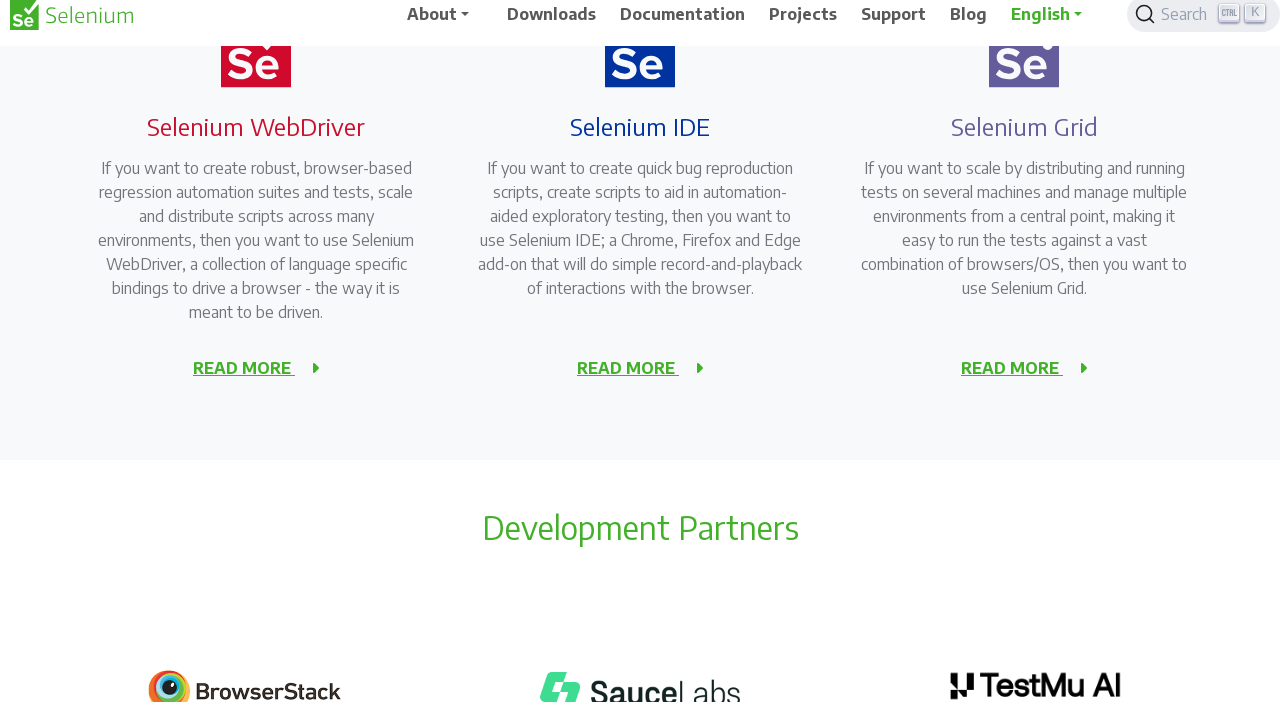

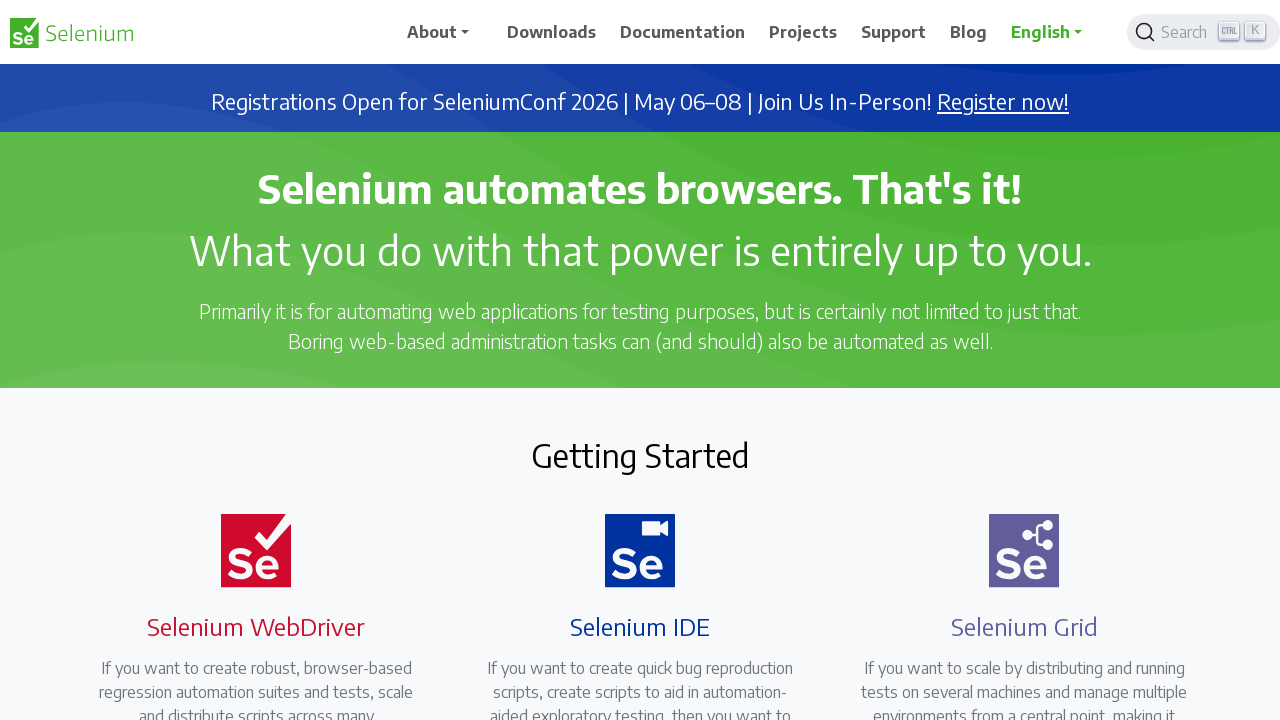